Tests the triangle identifier with all zero sides (0, 0, 0) to verify it correctly shows an error

Starting URL: https://testpages.eviltester.com/styled/apps/triangle/triangle001.html

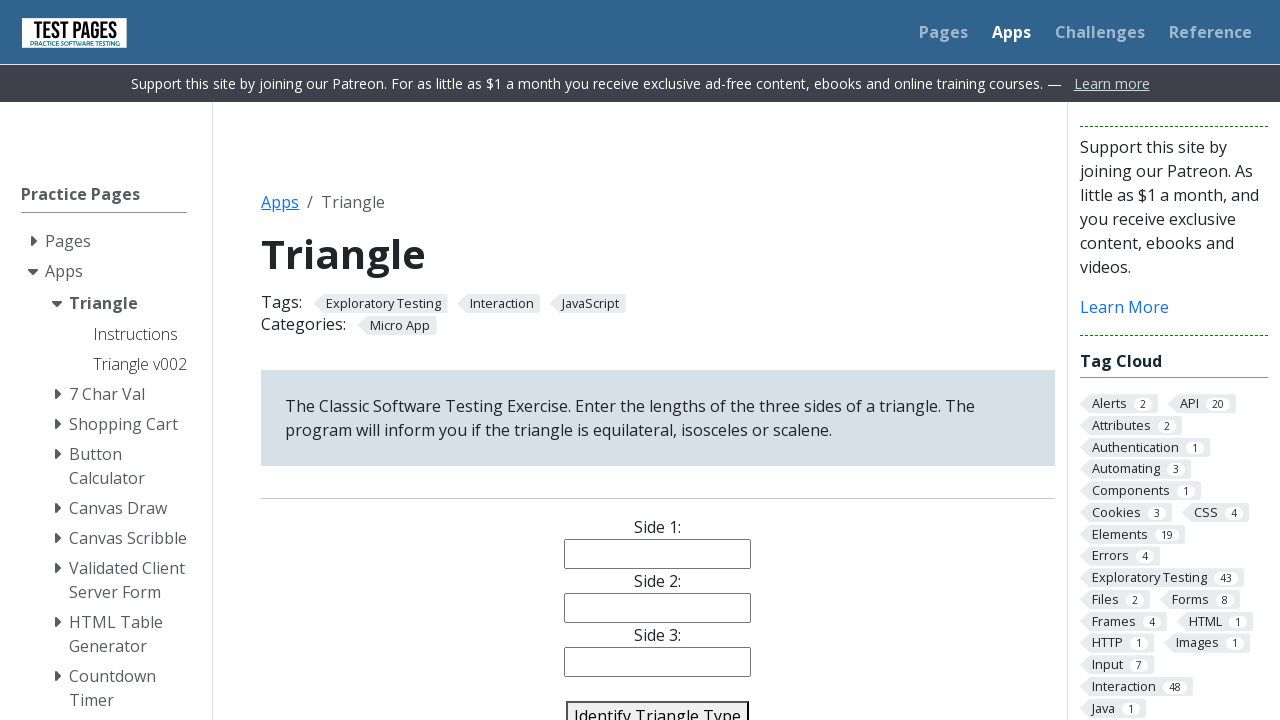

Filled side 1 field with 0 on #side1
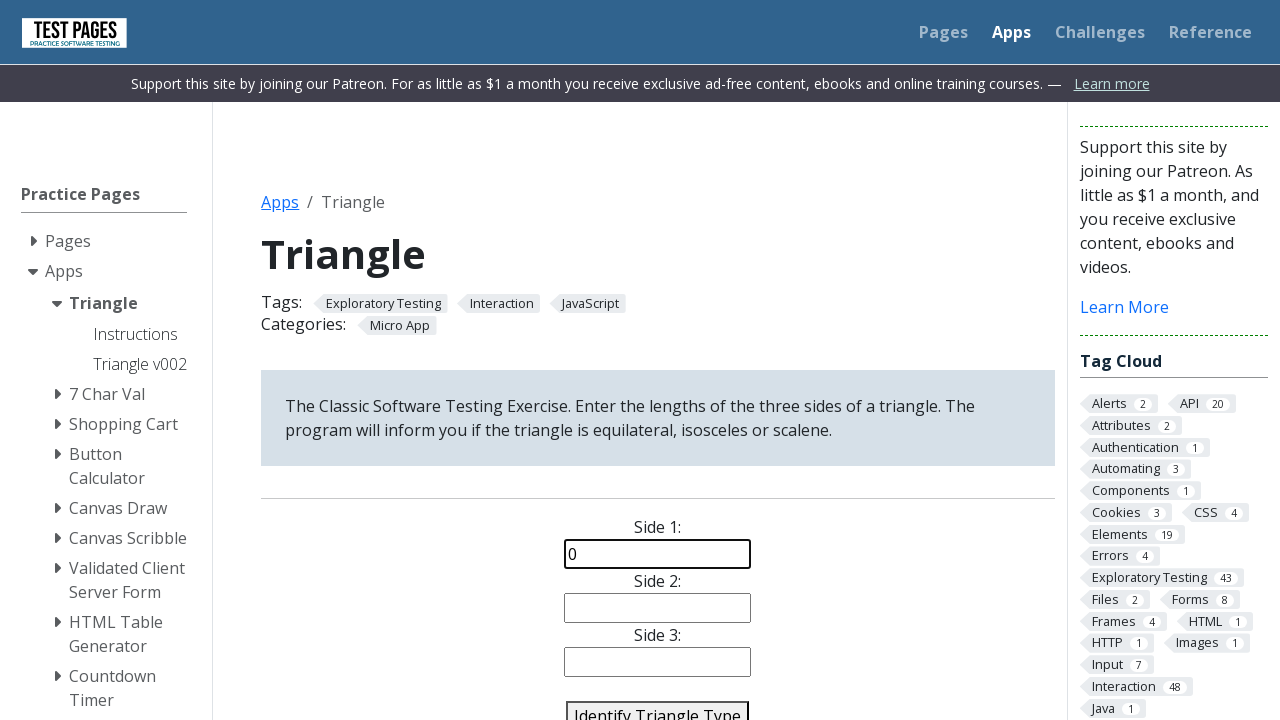

Filled side 2 field with 0 on #side2
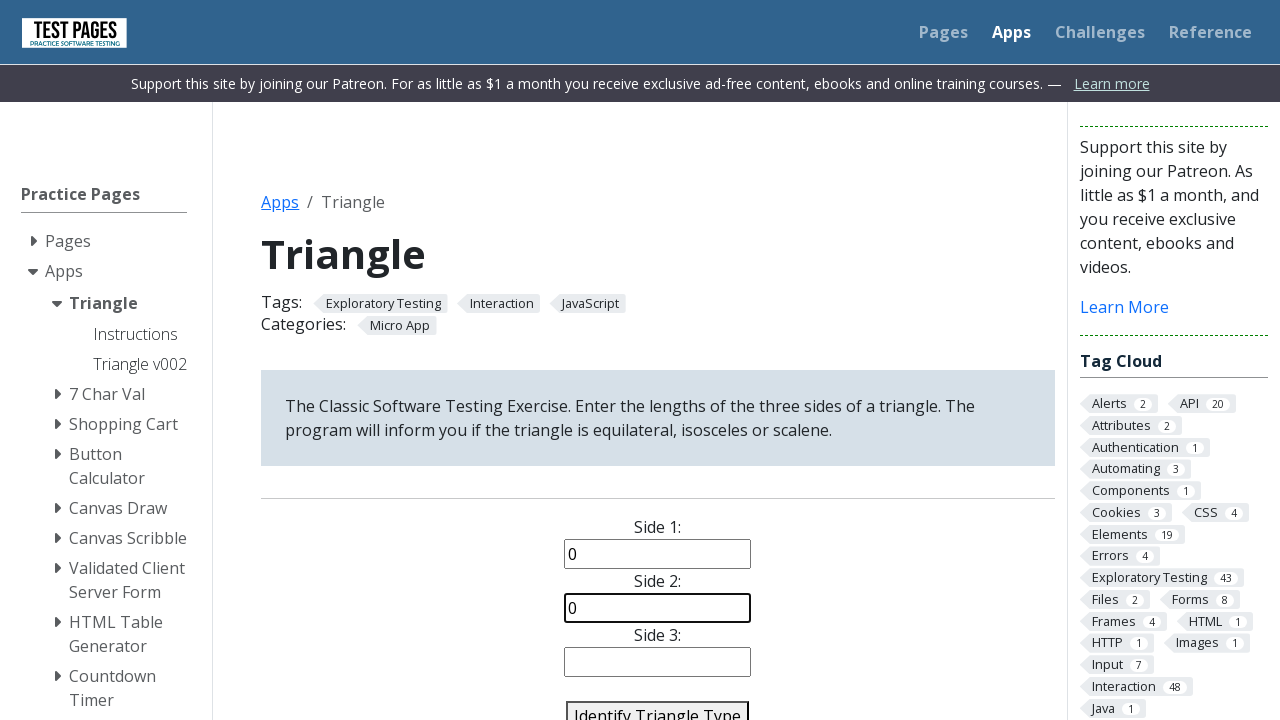

Filled side 3 field with 0 on #side3
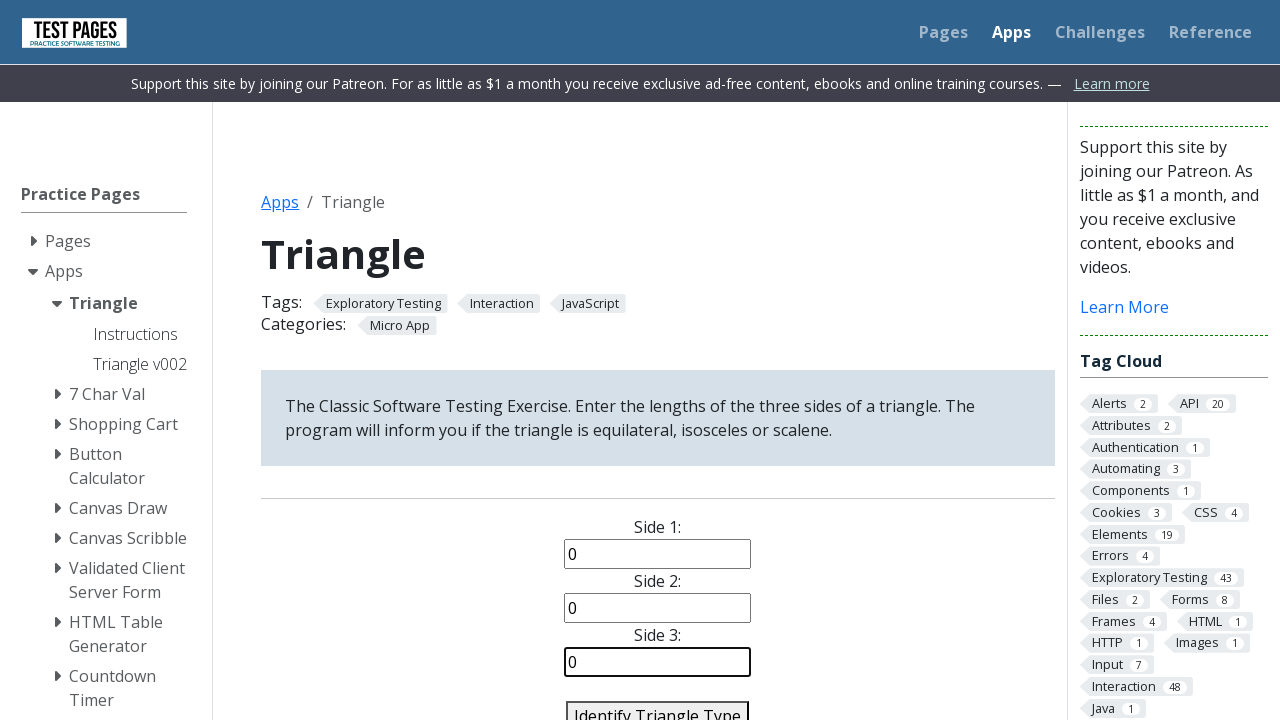

Clicked identify triangle button to test all zero sides at (658, 705) on #identify-triangle-action
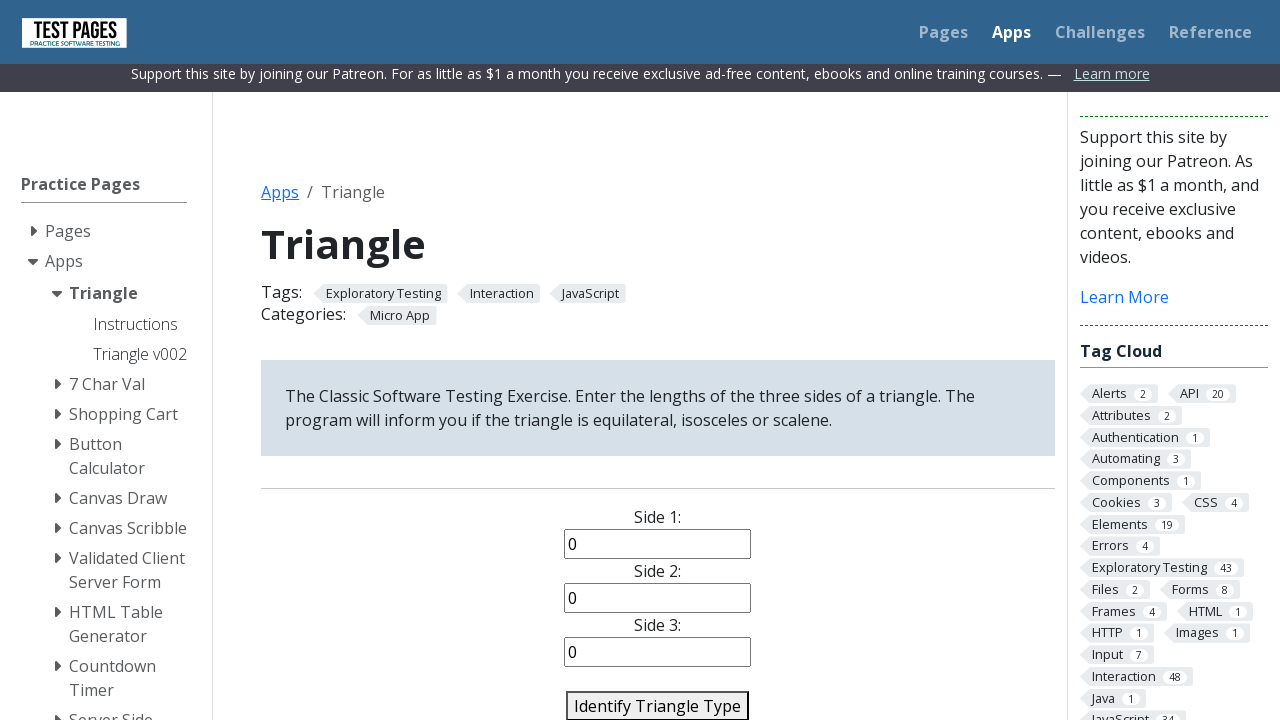

Error message displayed for invalid triangle with all zero sides
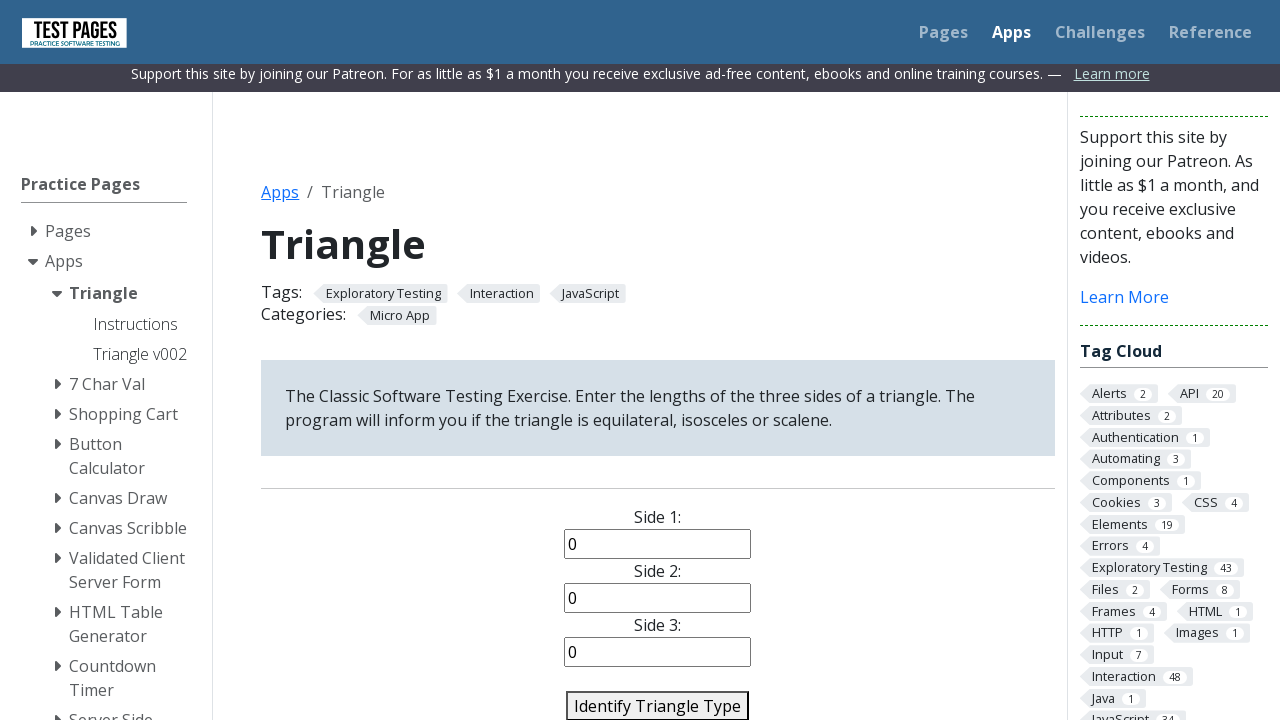

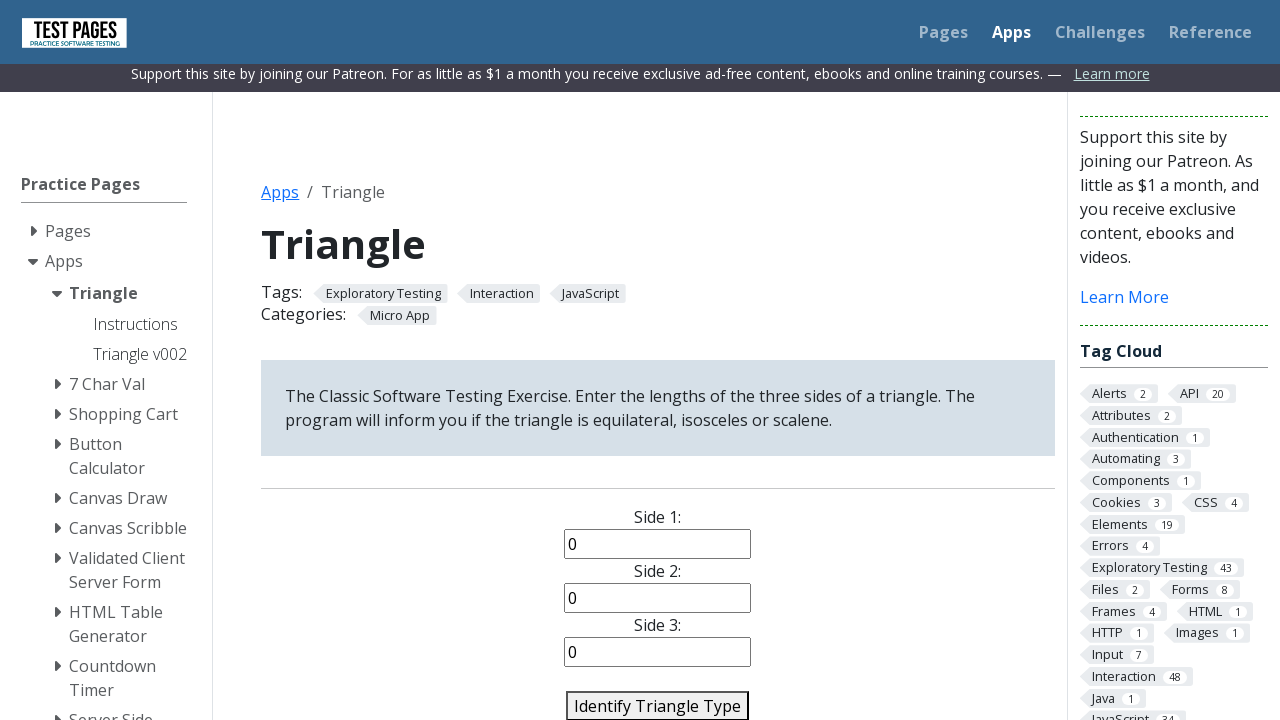